Navigates to a tooltip demo page and verifies the text of a button that triggers a tooltip on hover

Starting URL: https://demoqa.com/tool-tips/

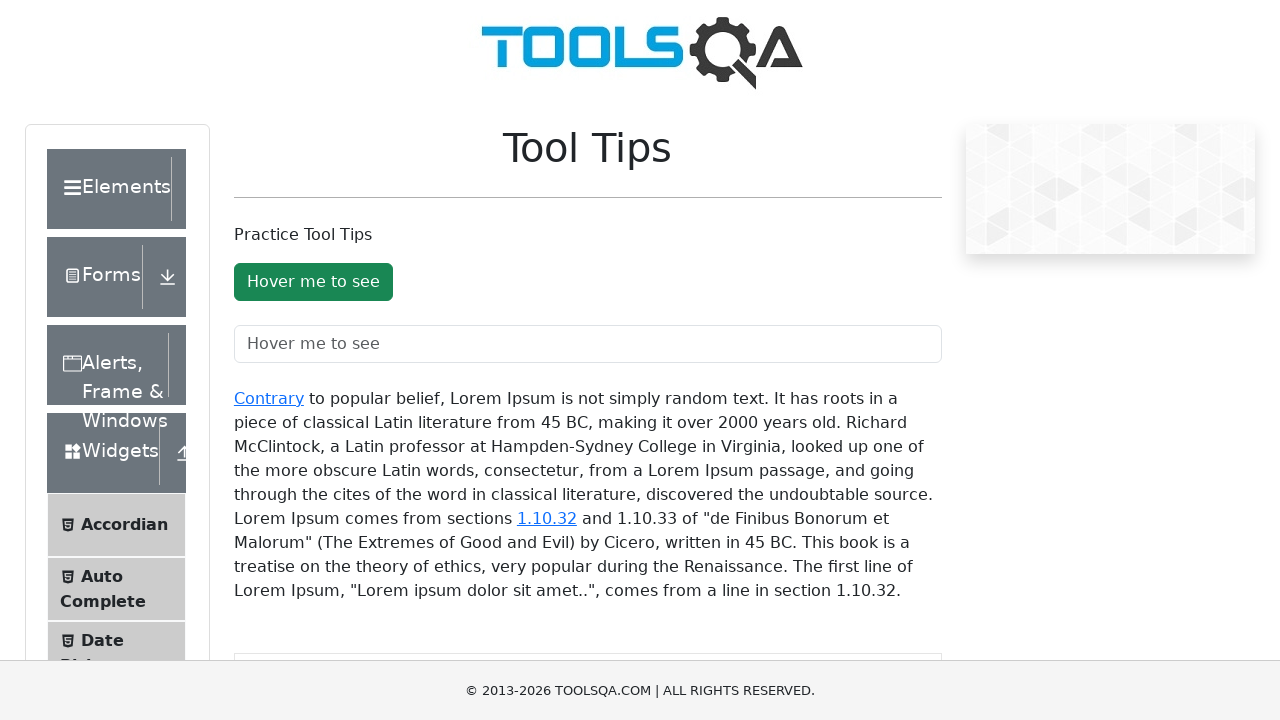

Navigated to tooltip demo page
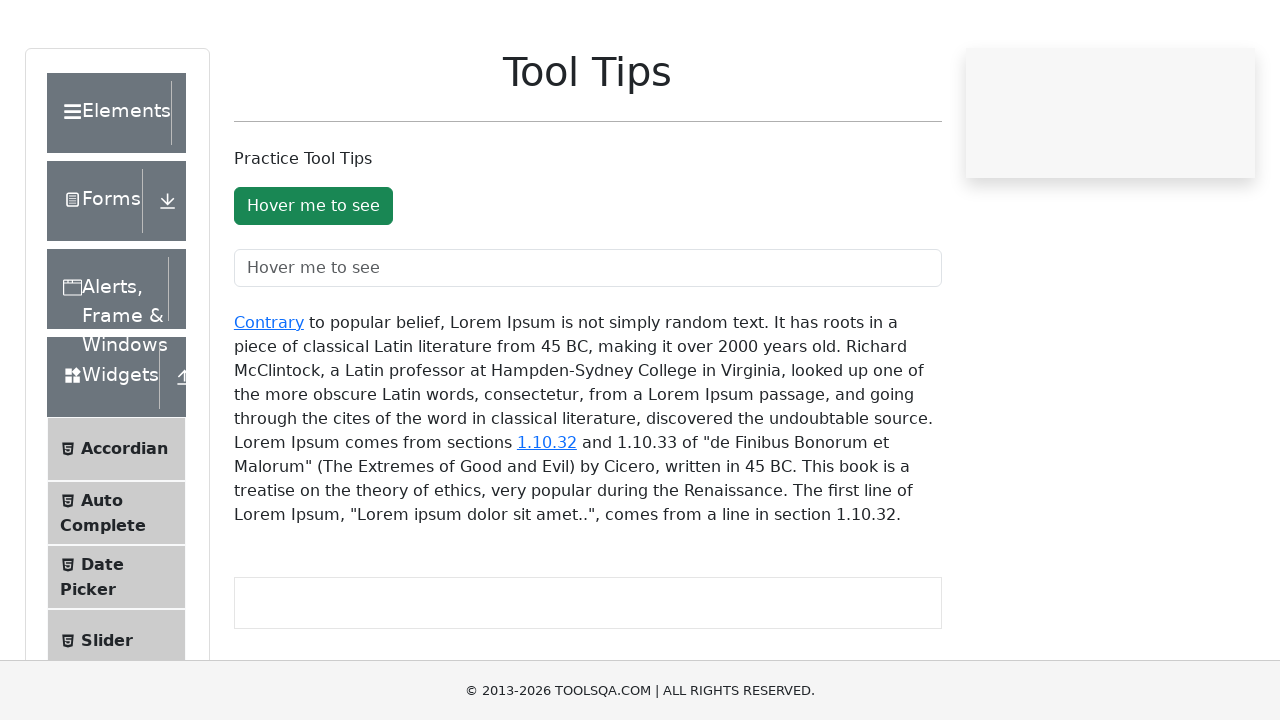

Retrieved text content from tooltip button
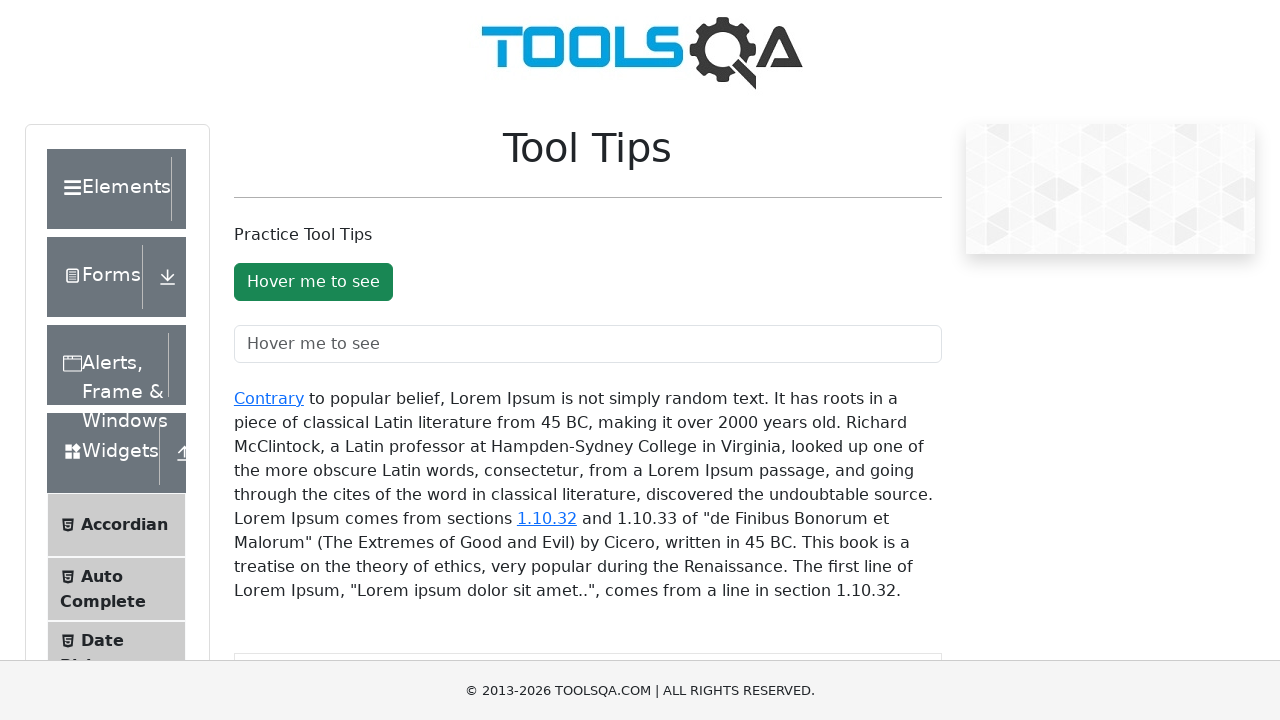

Verified button text matches 'Hover me to see'
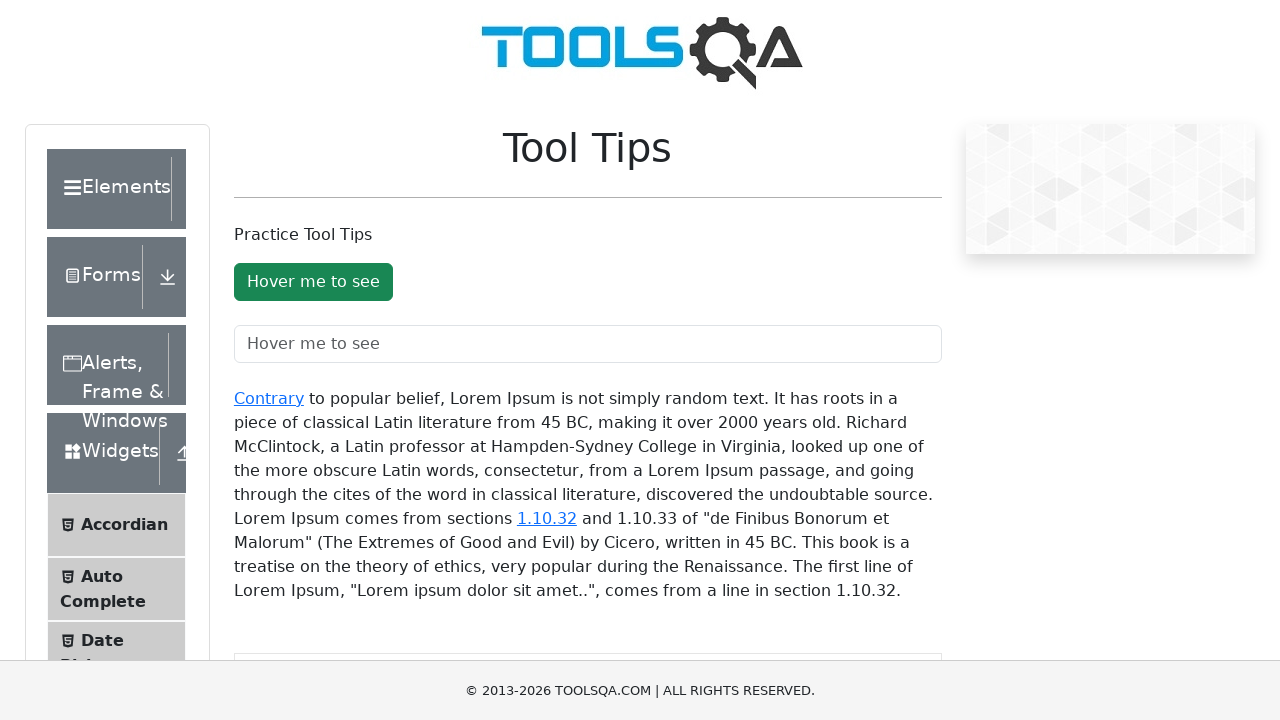

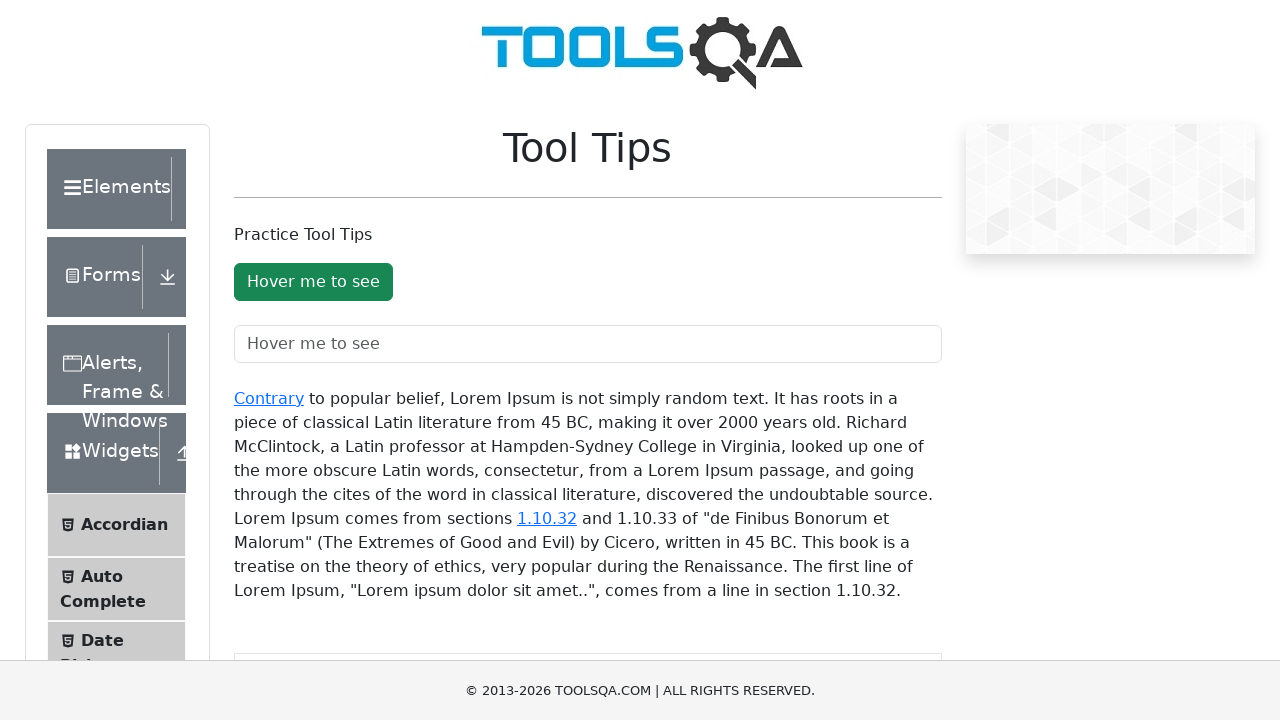